Tests iframe handling by switching to an embedded iframe and verifying the default text content in a TinyMCE editor

Starting URL: http://the-internet.herokuapp.com/iframe

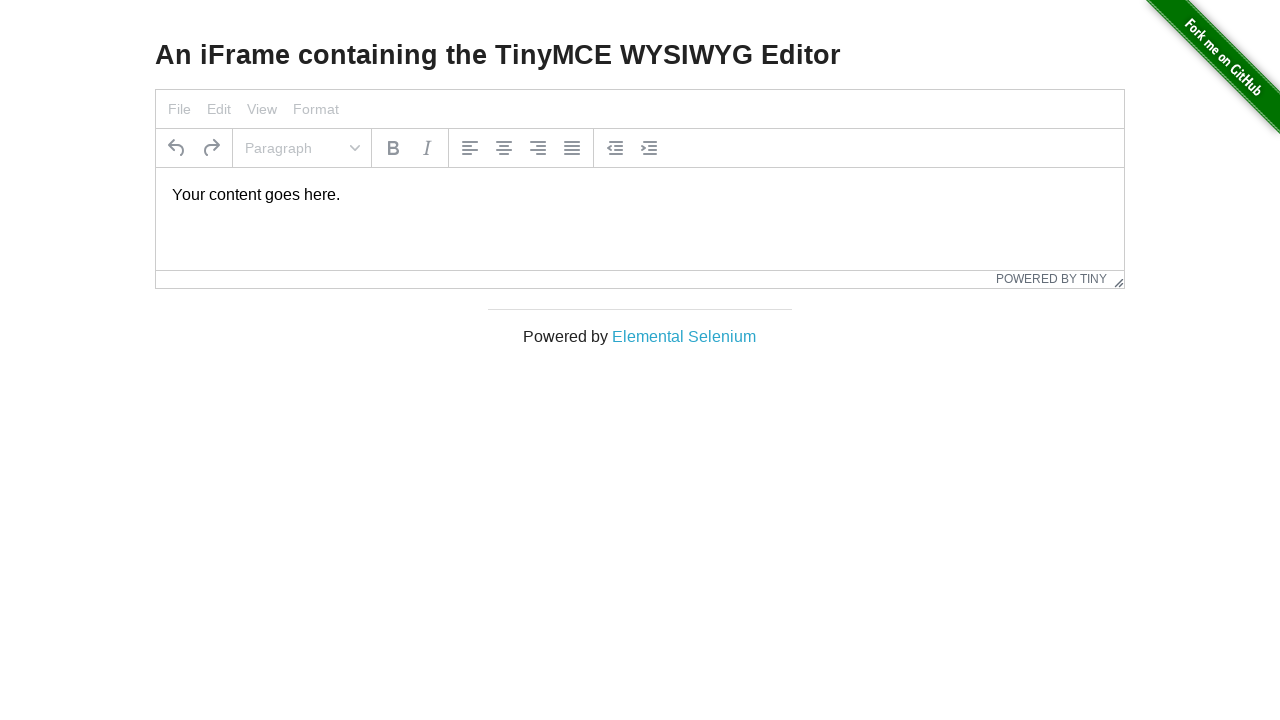

Navigated to iframe test page
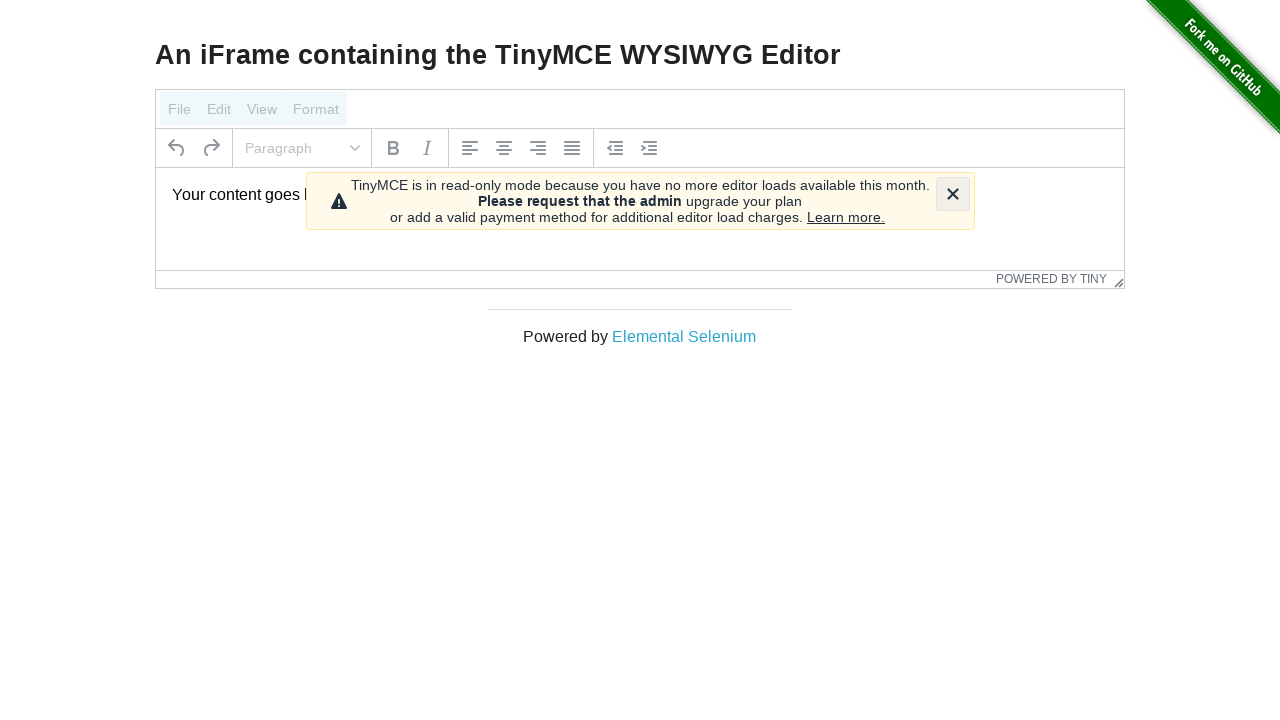

Located the TinyMCE iframe
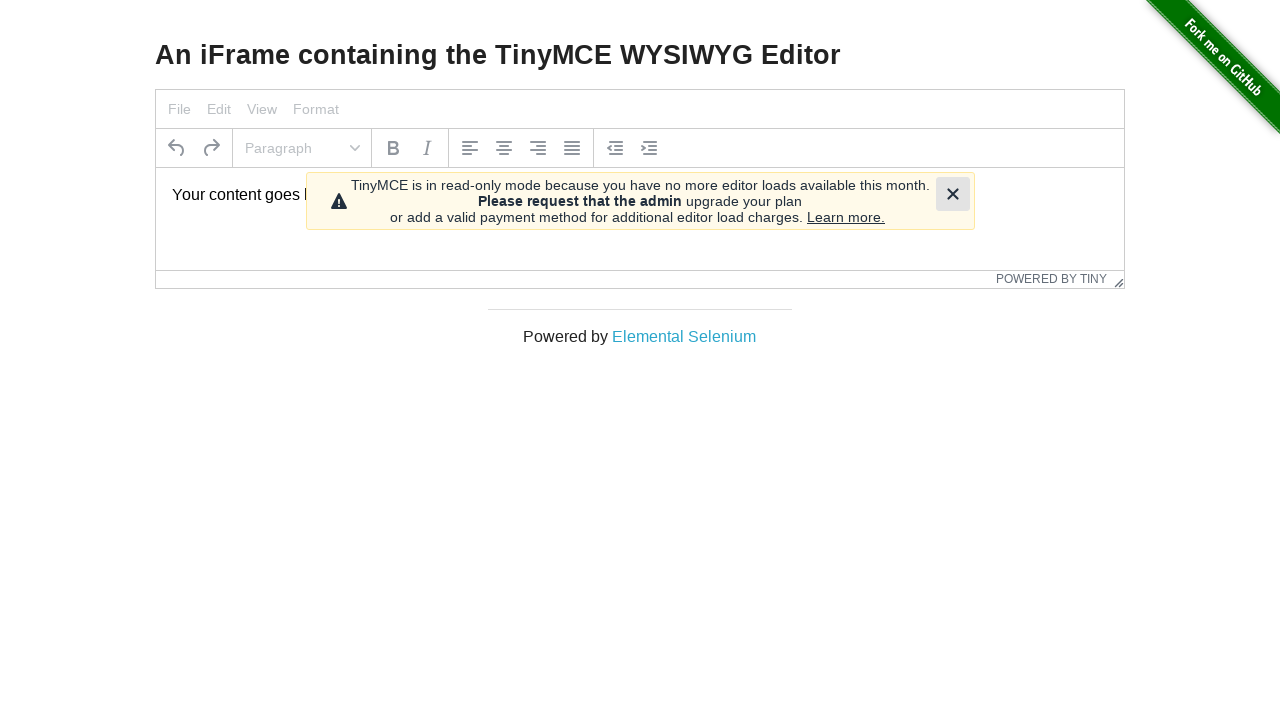

Located the tinymce content element
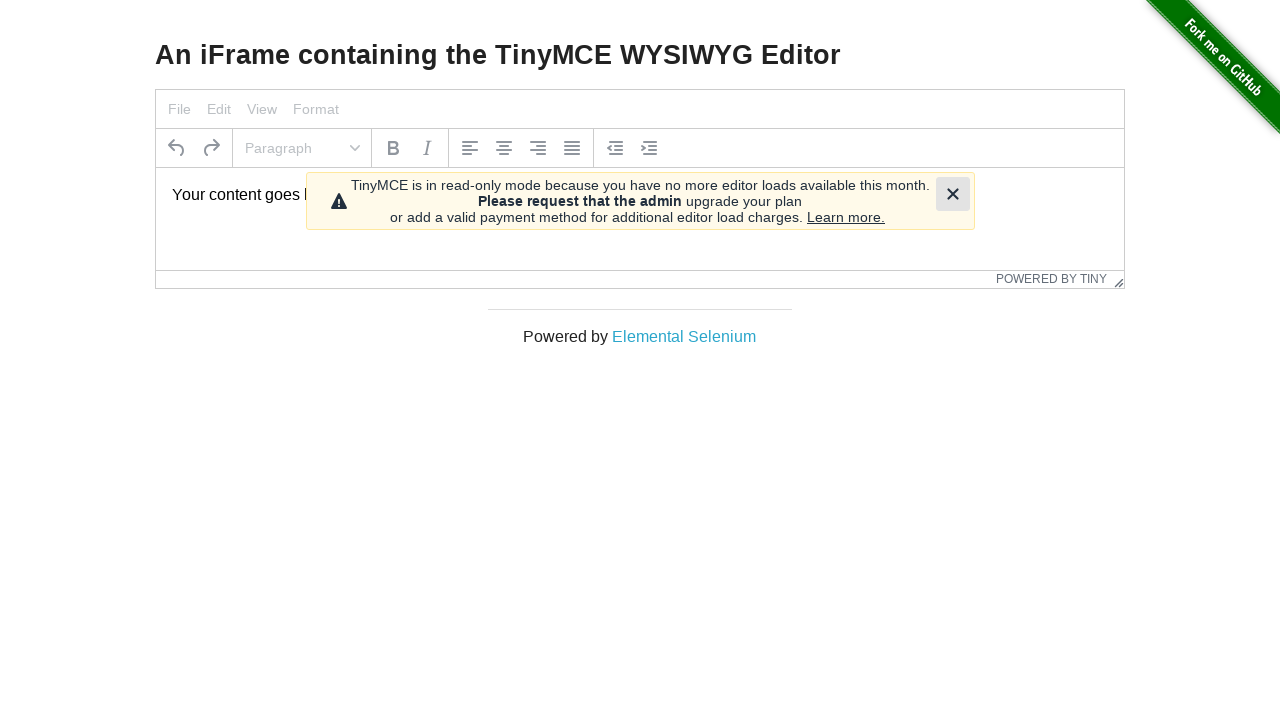

TinyMCE content element became available
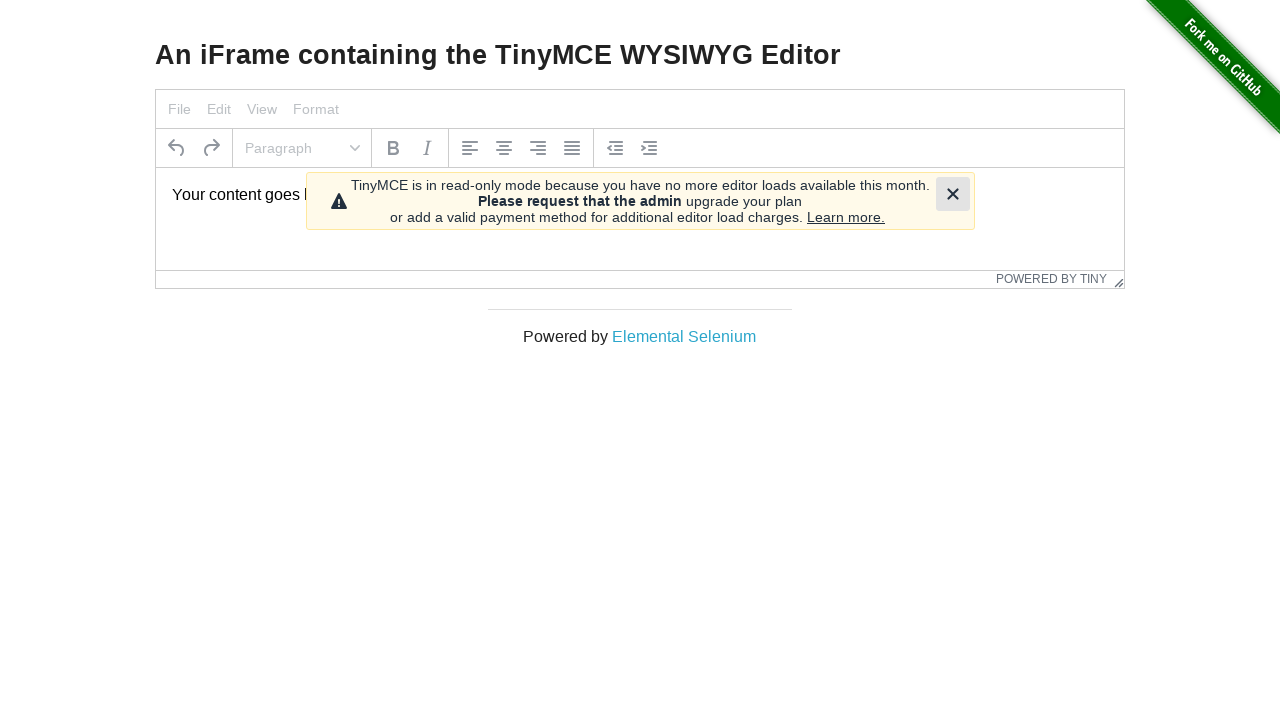

Verified default text content in TinyMCE editor: 'Your content goes here.'
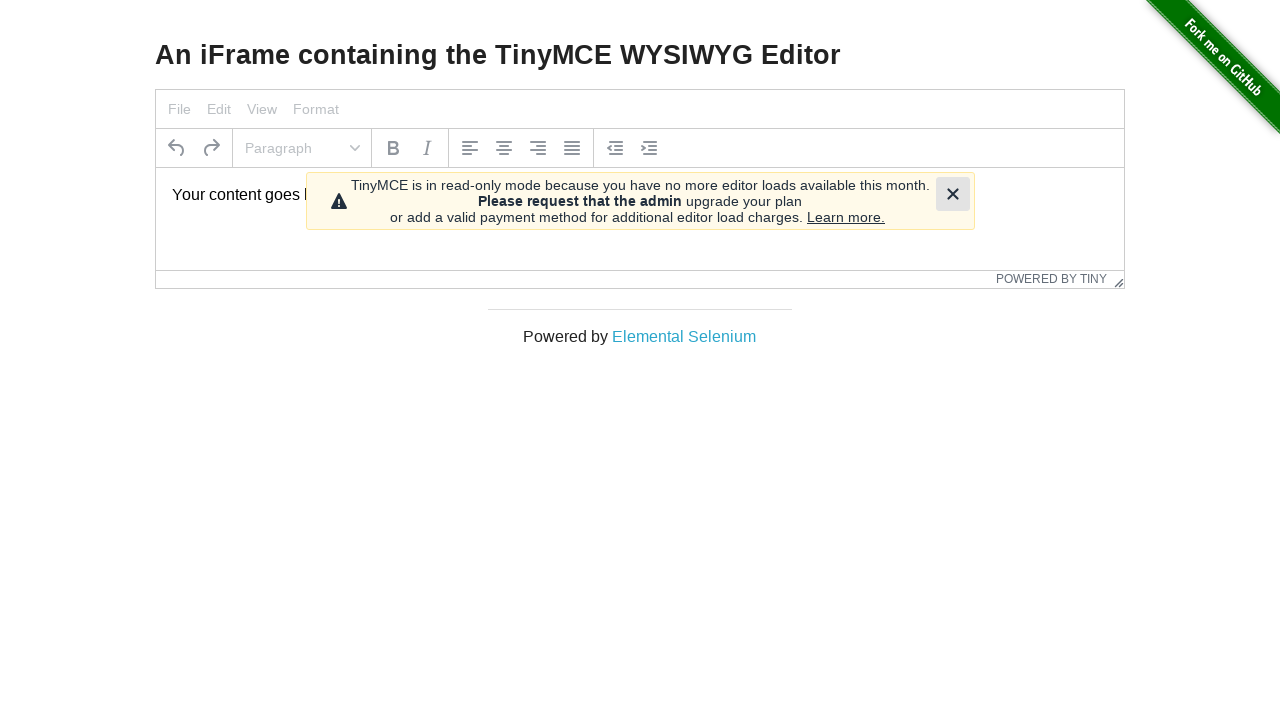

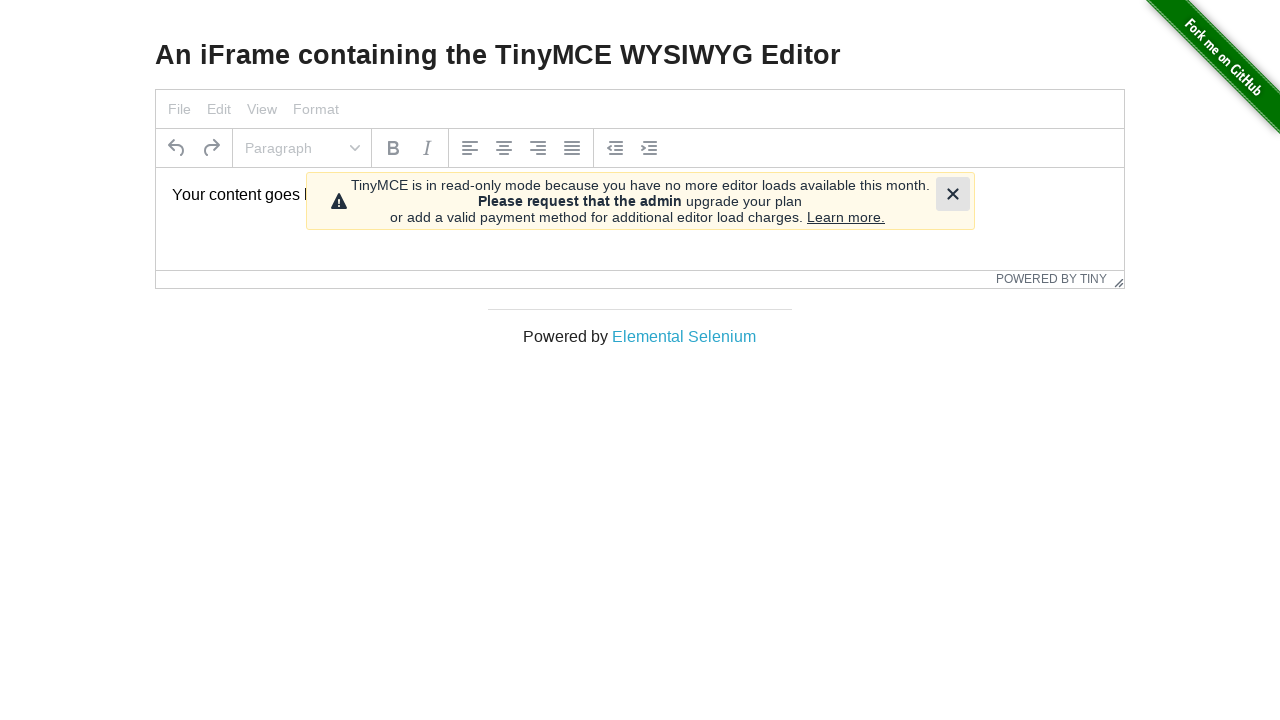